Tests clicking the right carousel navigation button on the homepage.

Starting URL: https://www.demoblaze.com/

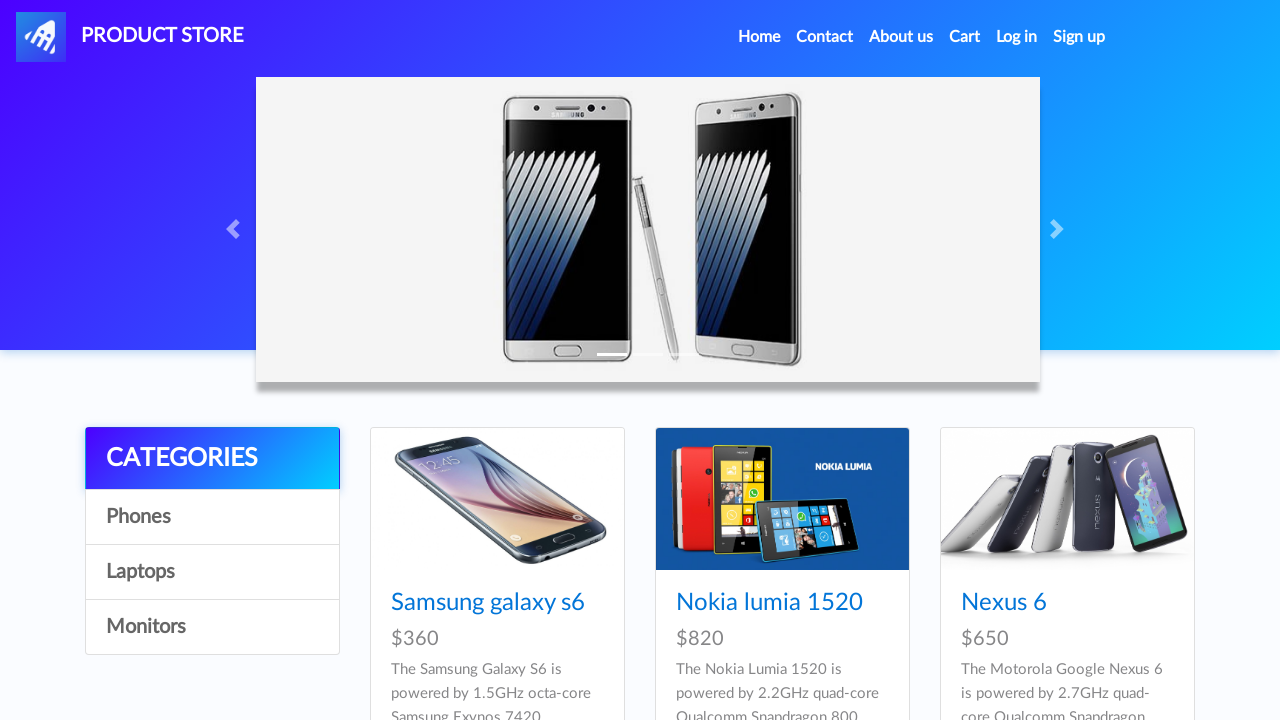

Clicked Home menu item at (759, 37) on xpath=//a[contains(text(),'Home')]
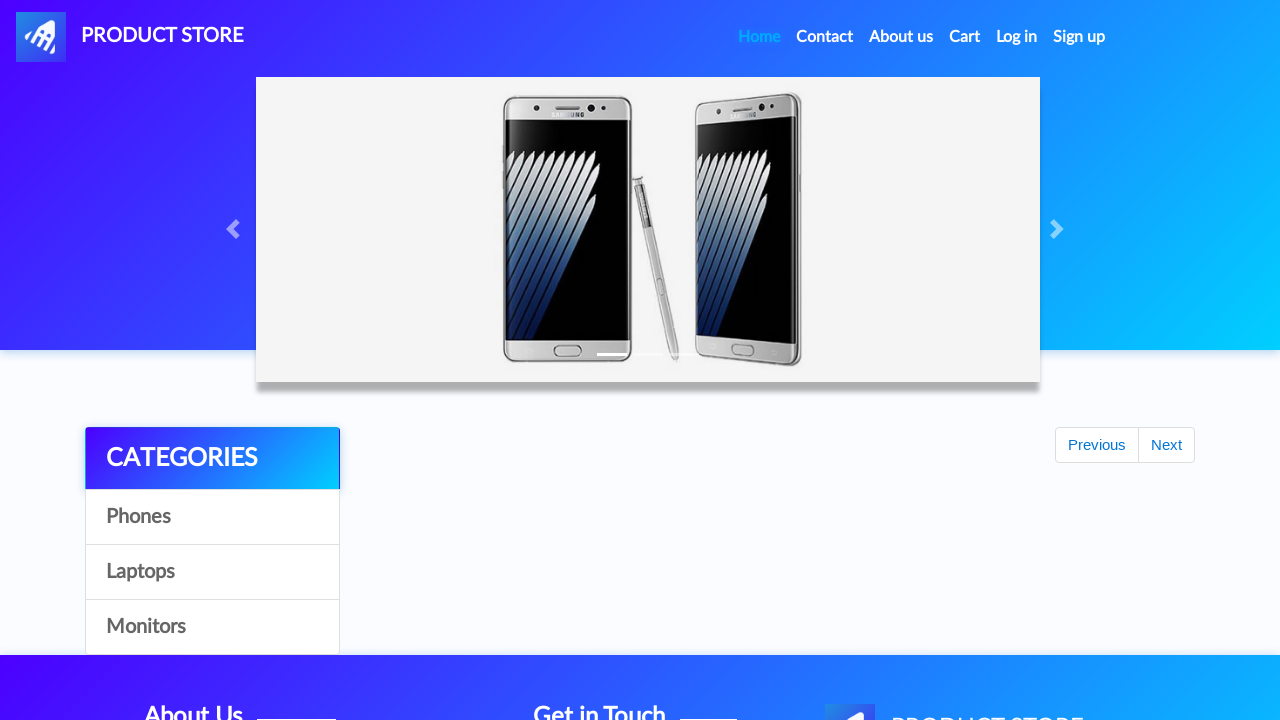

Clicked right carousel navigation button at (1060, 229) on #carouselExampleIndicators .carousel-control-next
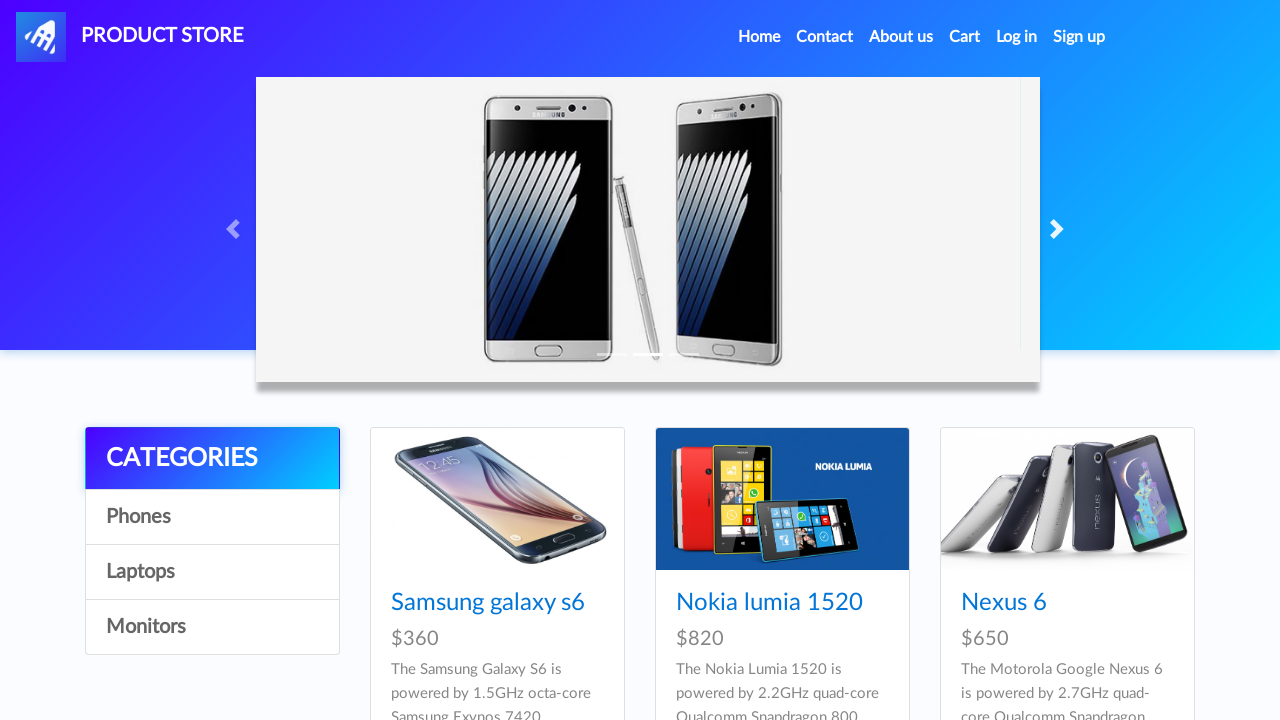

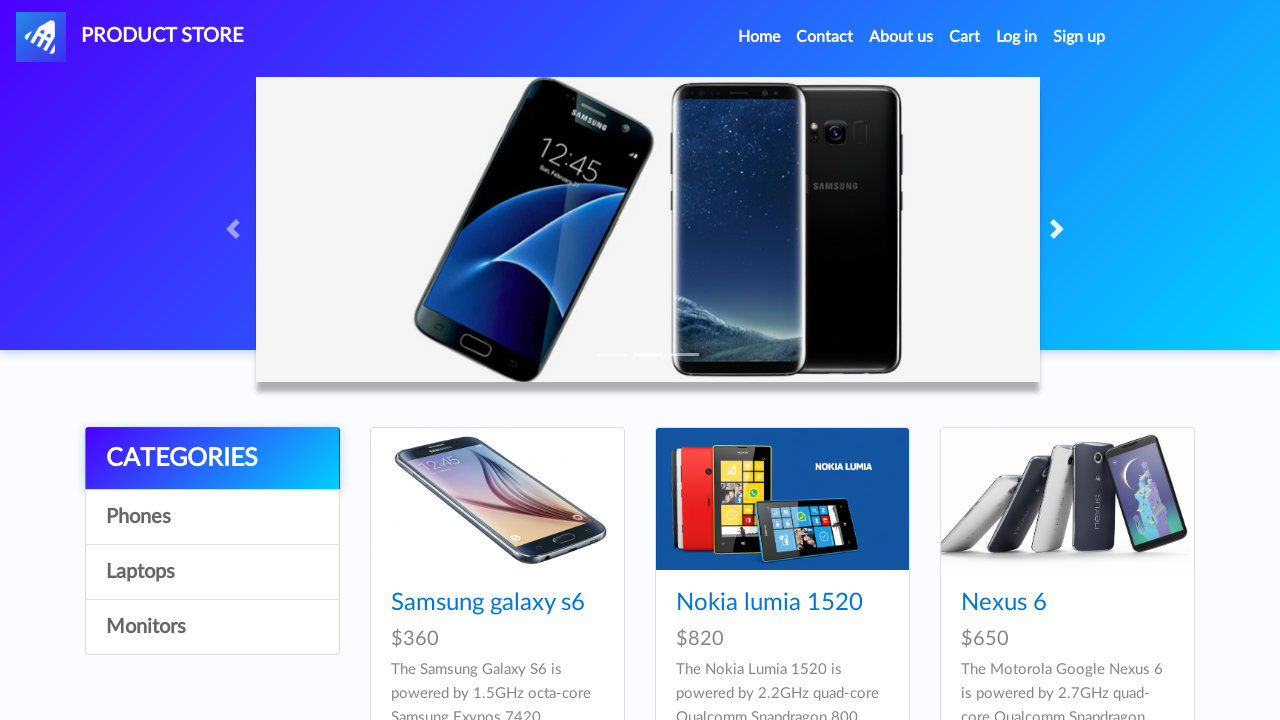